Tests a registration form by filling in first name, last name, and email fields with random/test data, then submitting the form and verifying successful registration message

Starting URL: http://suninjuly.github.io/registration1.html

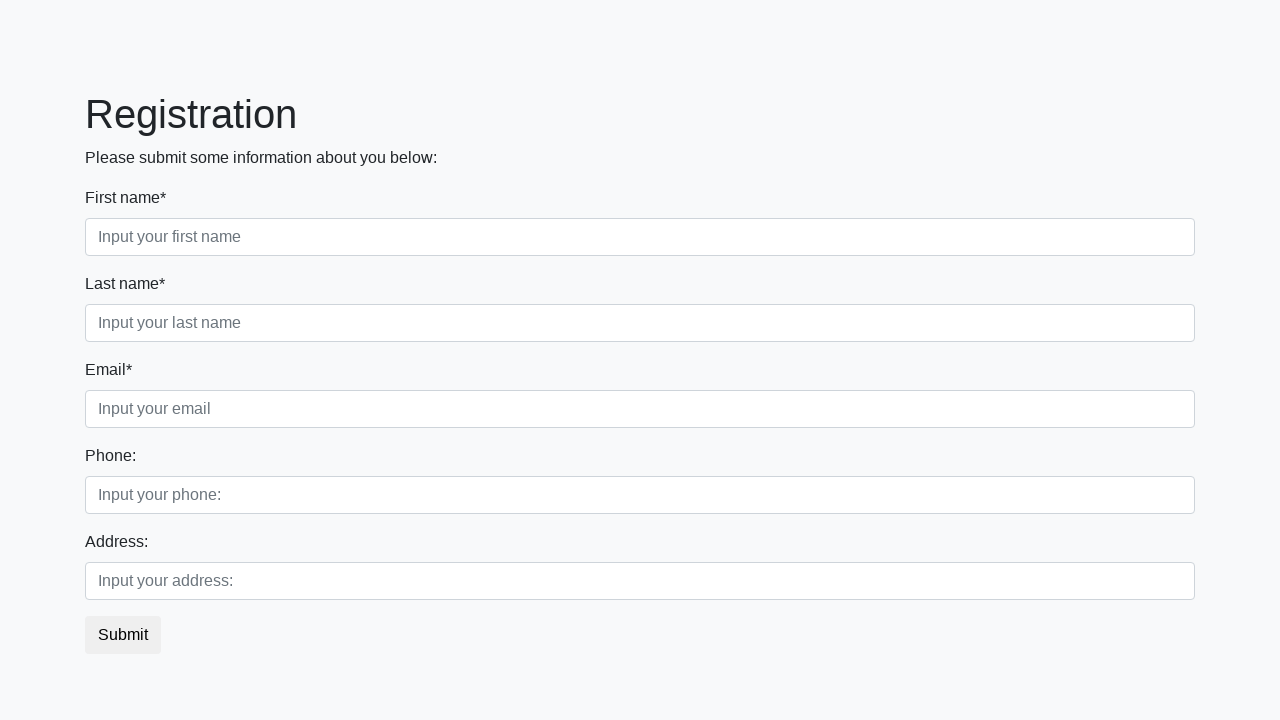

Filled first name field with 'jkqmwxrt' on .first_block .first
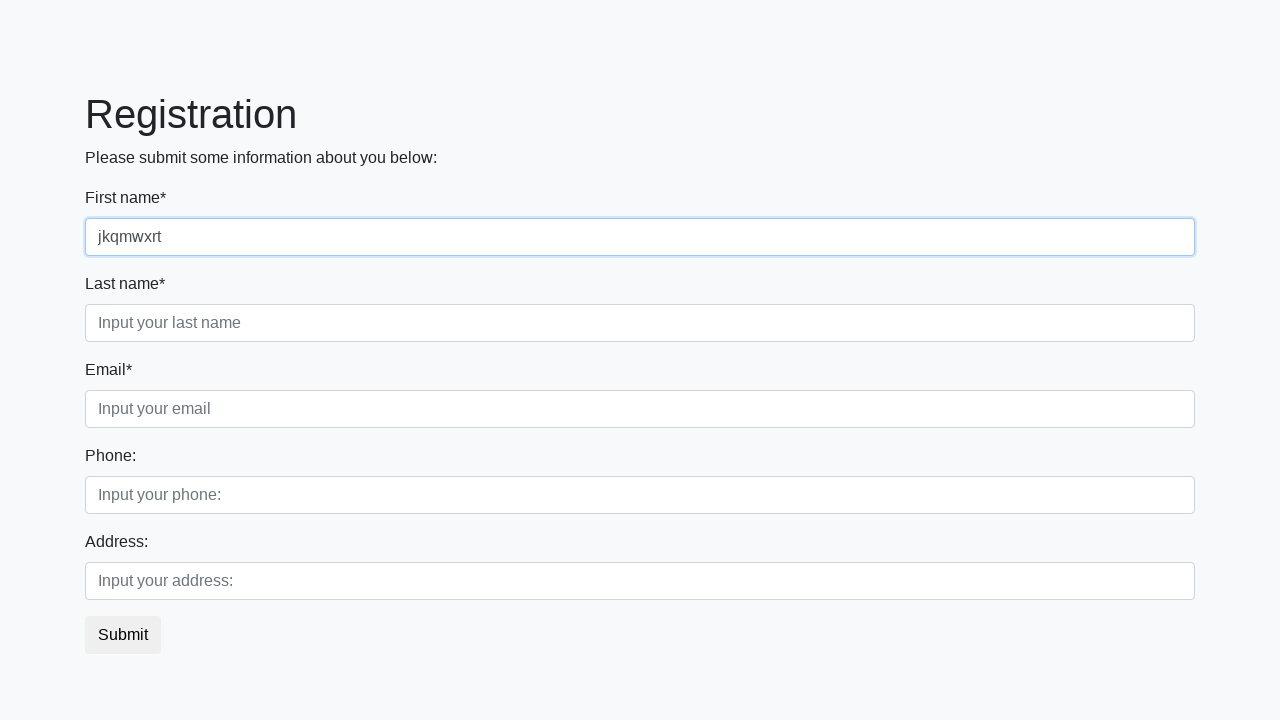

Filled last name field with 'bvnzplmkqw' on .first_block .second
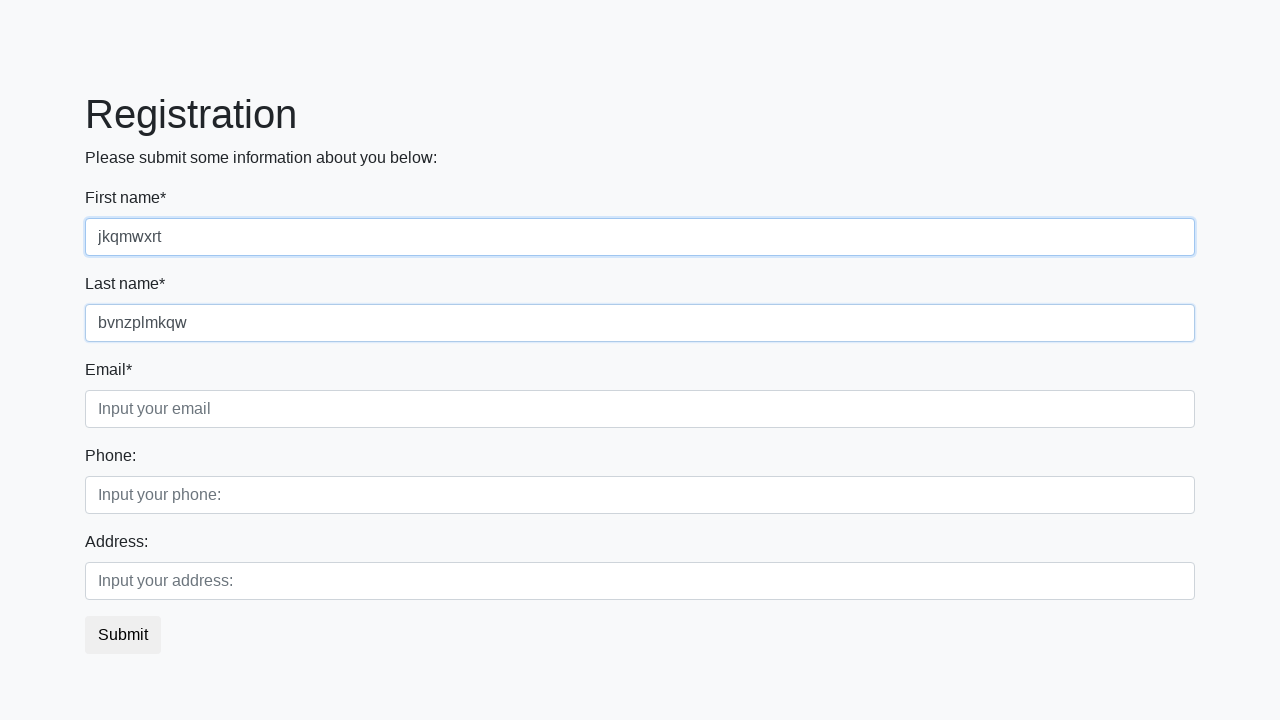

Filled email field with 'test@test.com' on .first_block .third
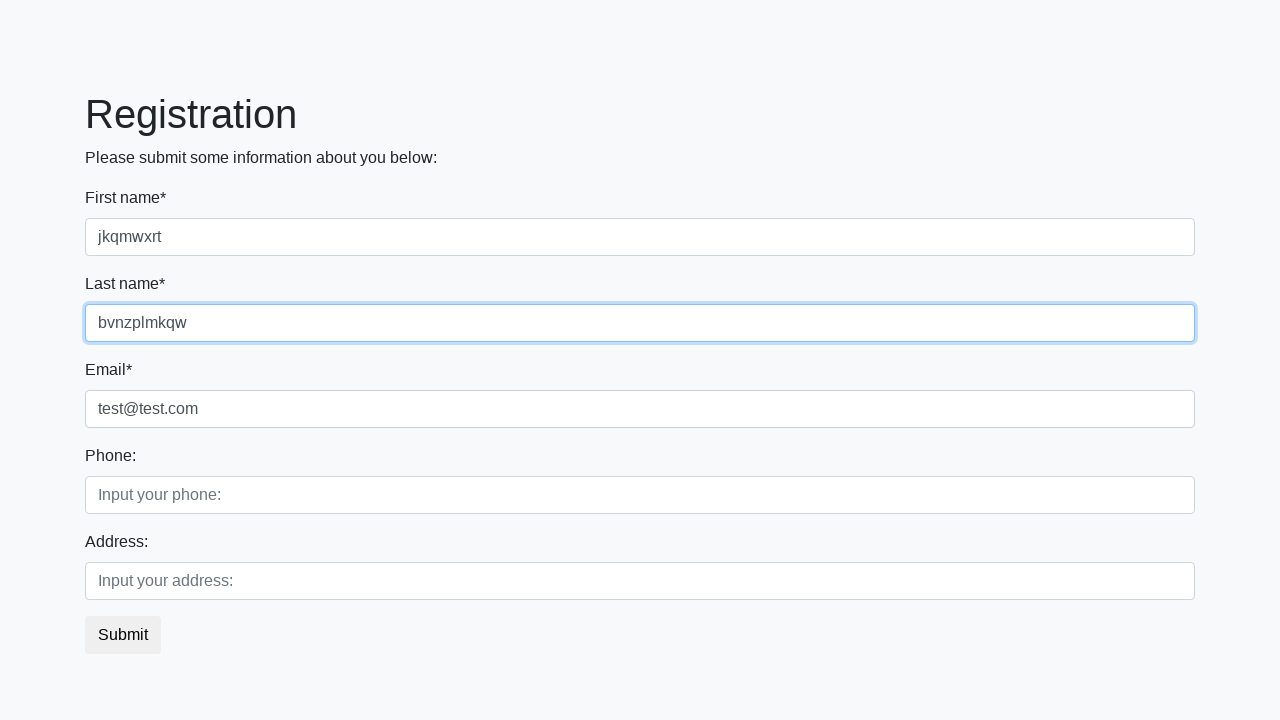

Clicked submit button to submit registration form at (123, 635) on button
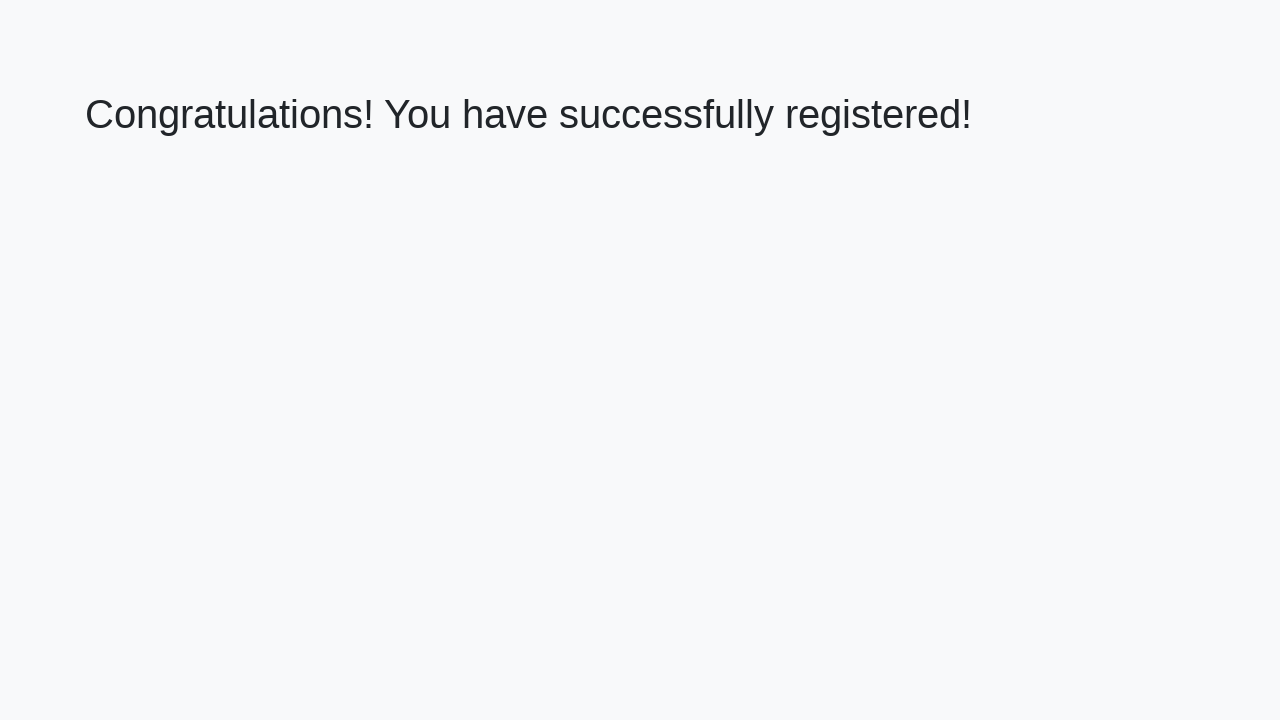

Success message appeared - registration completed
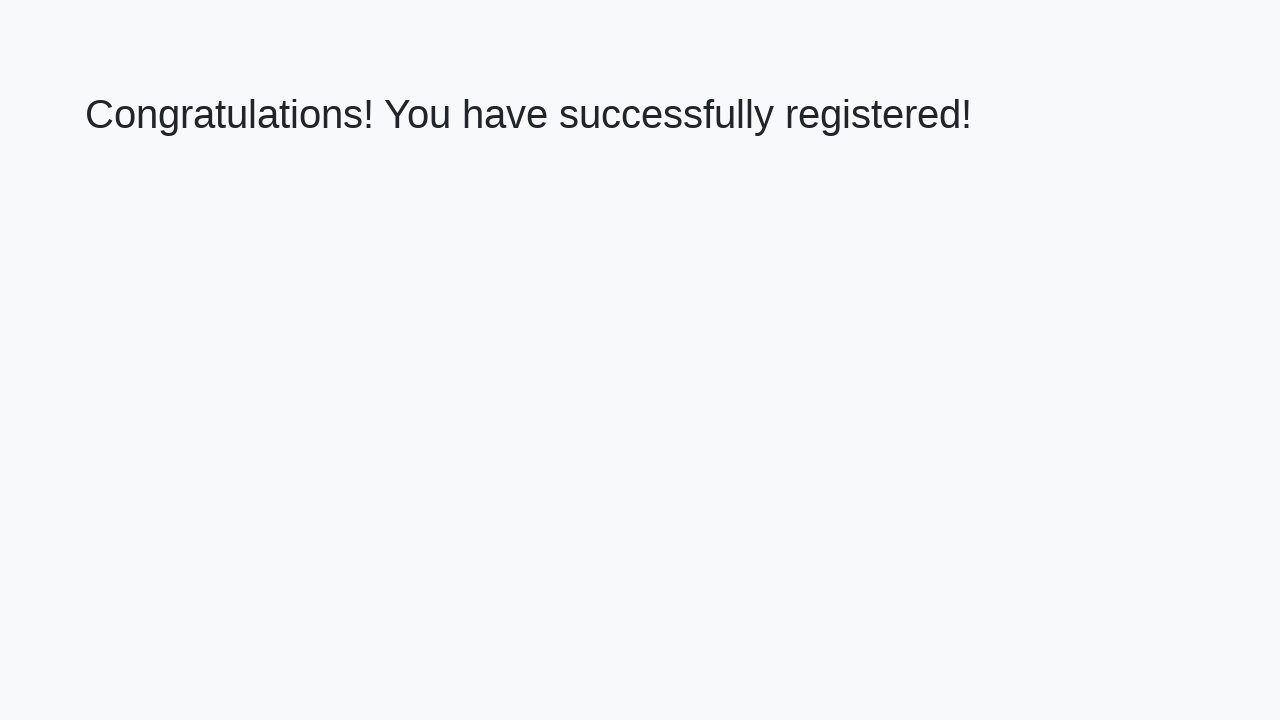

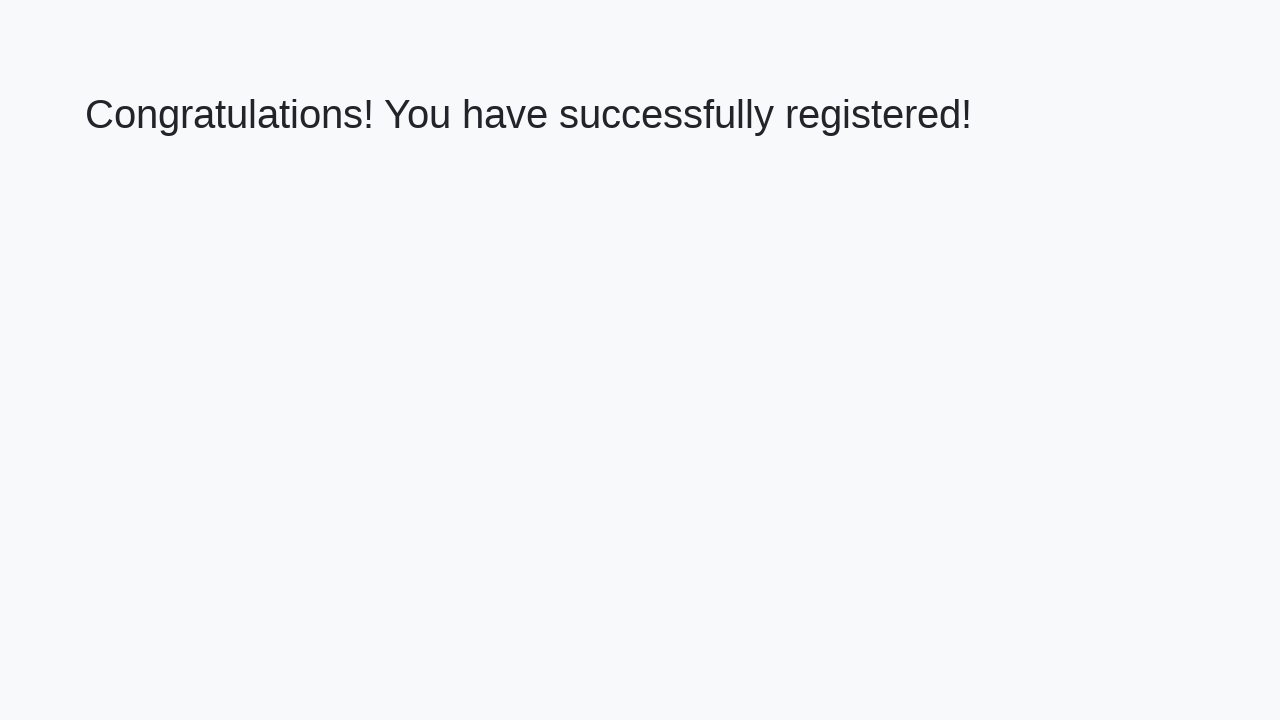